Tests jQuery dropdown functionality by clicking on a country dropdown and selecting a country (India) from the options list

Starting URL: https://lambdatest.com/selenium-playground/jquery-dropdown-search-demo

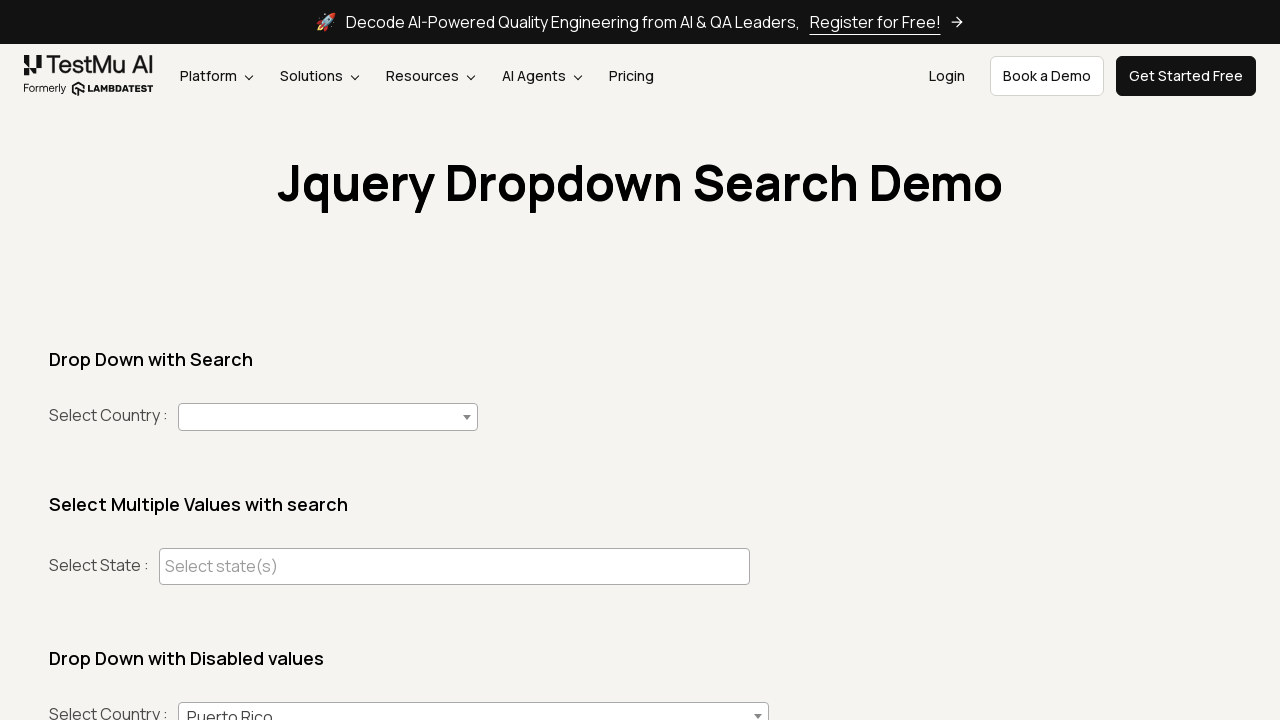

Clicked on country dropdown to open it at (328, 417) on span[aria-labelledby='select2-country-container']
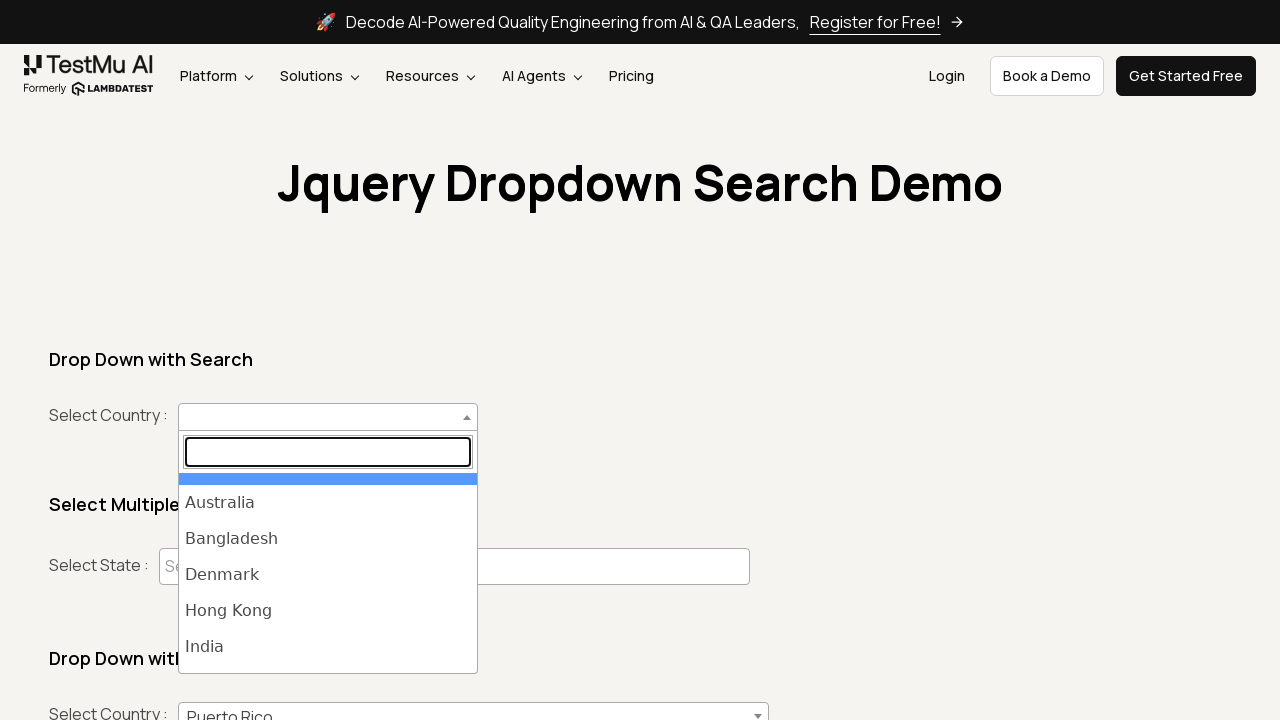

Waited for dropdown options to appear
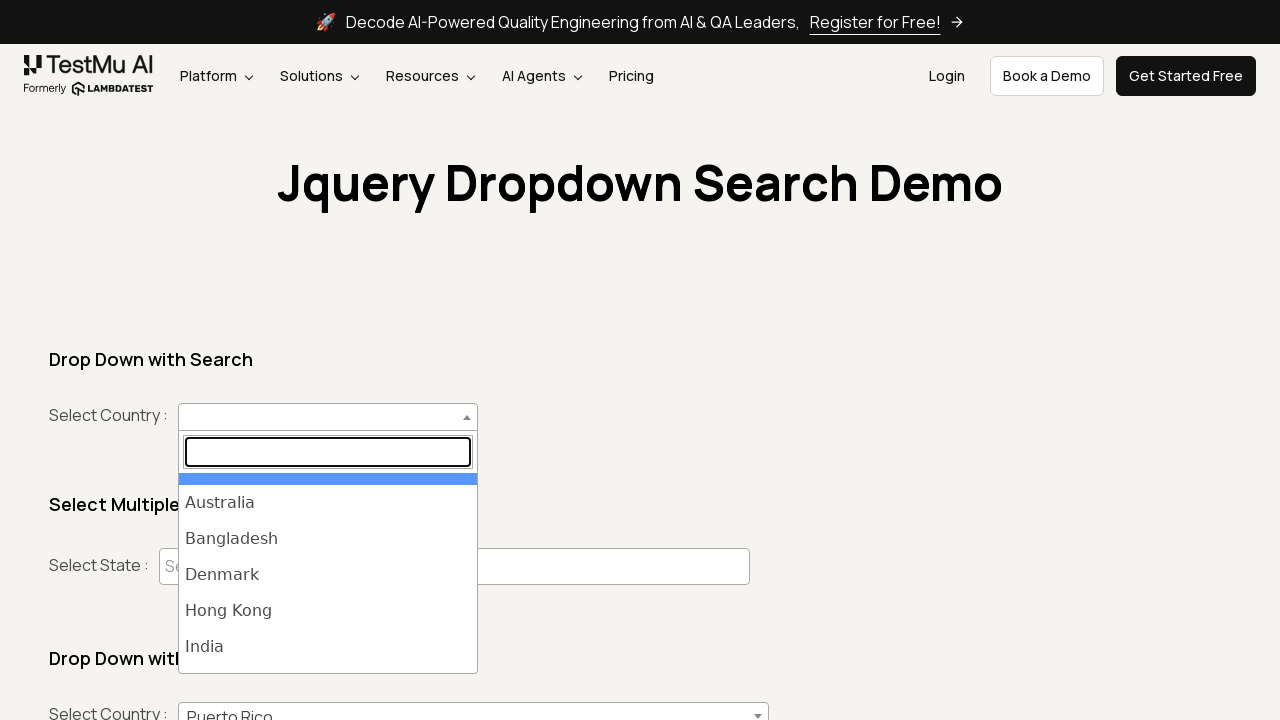

Selected India (5th option) from the dropdown at (328, 611) on li.select2-results__option >> nth=4
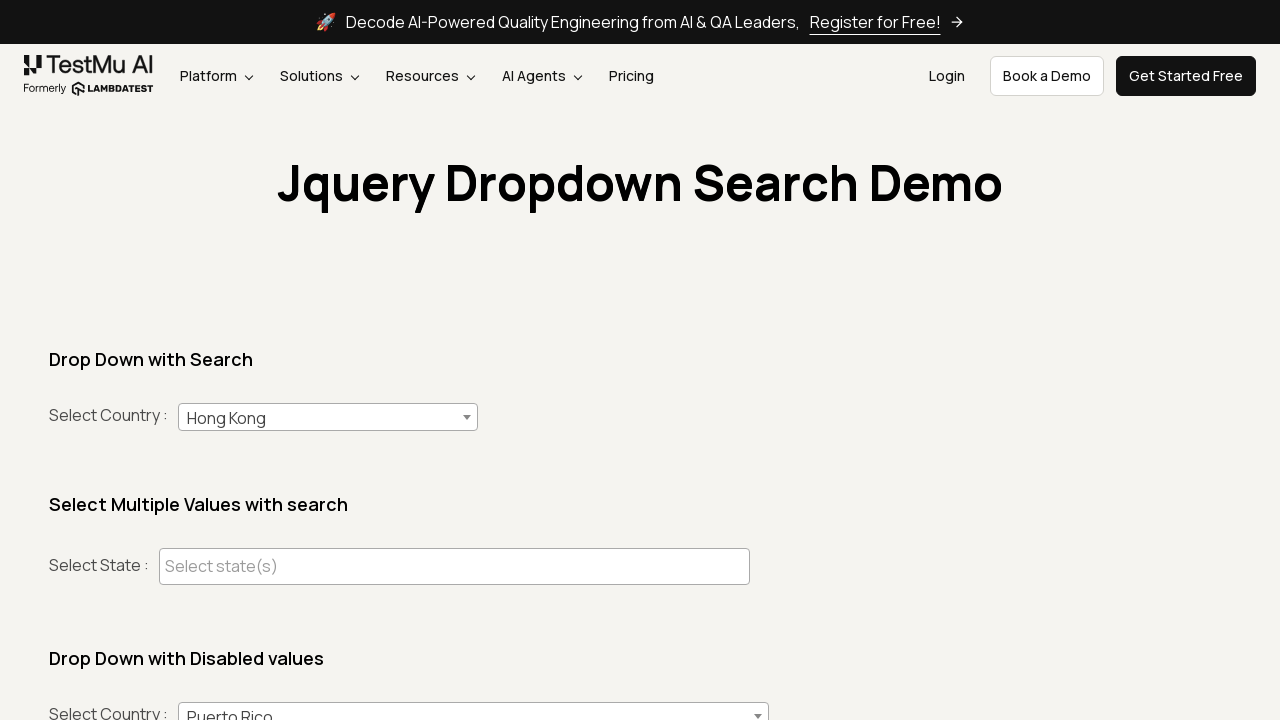

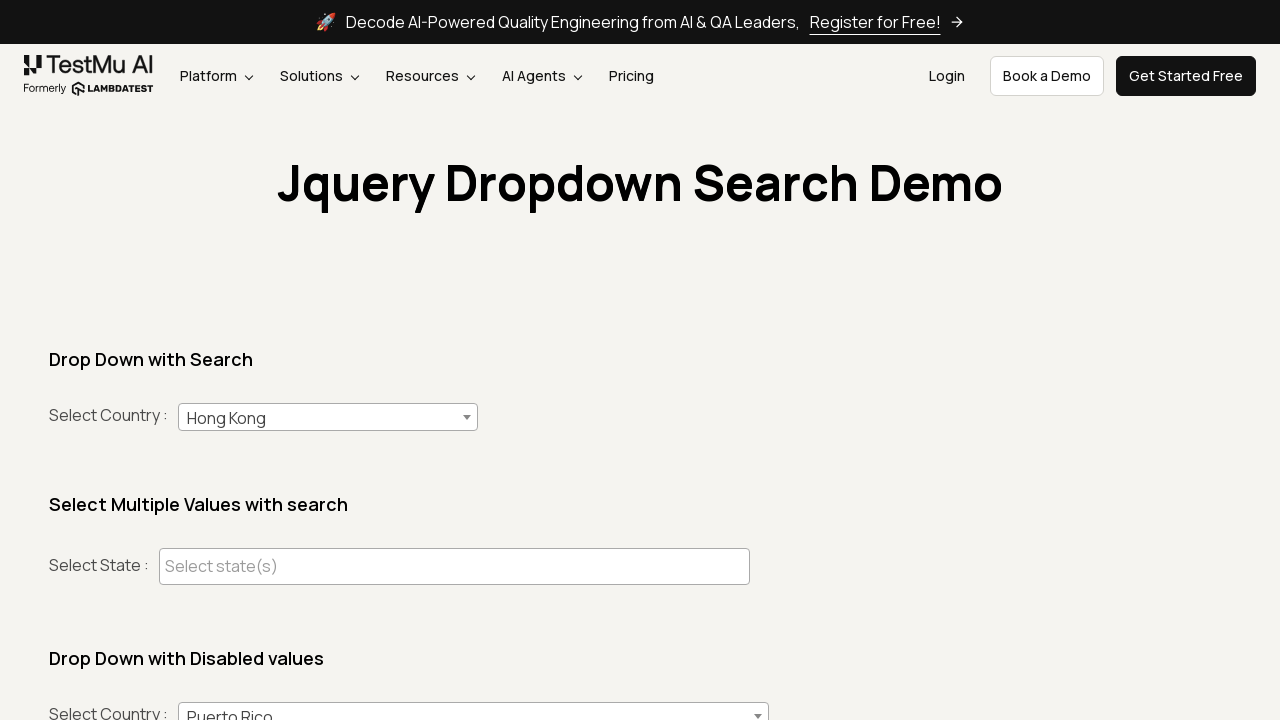